Tests Bootstrap dropdown functionality by clicking on the dropdown menu, iterating through menu items, and selecting the JavaScript option

Starting URL: http://seleniumpractise.blogspot.com/2016/08/bootstrap-dropdown-example-for-selenium.html

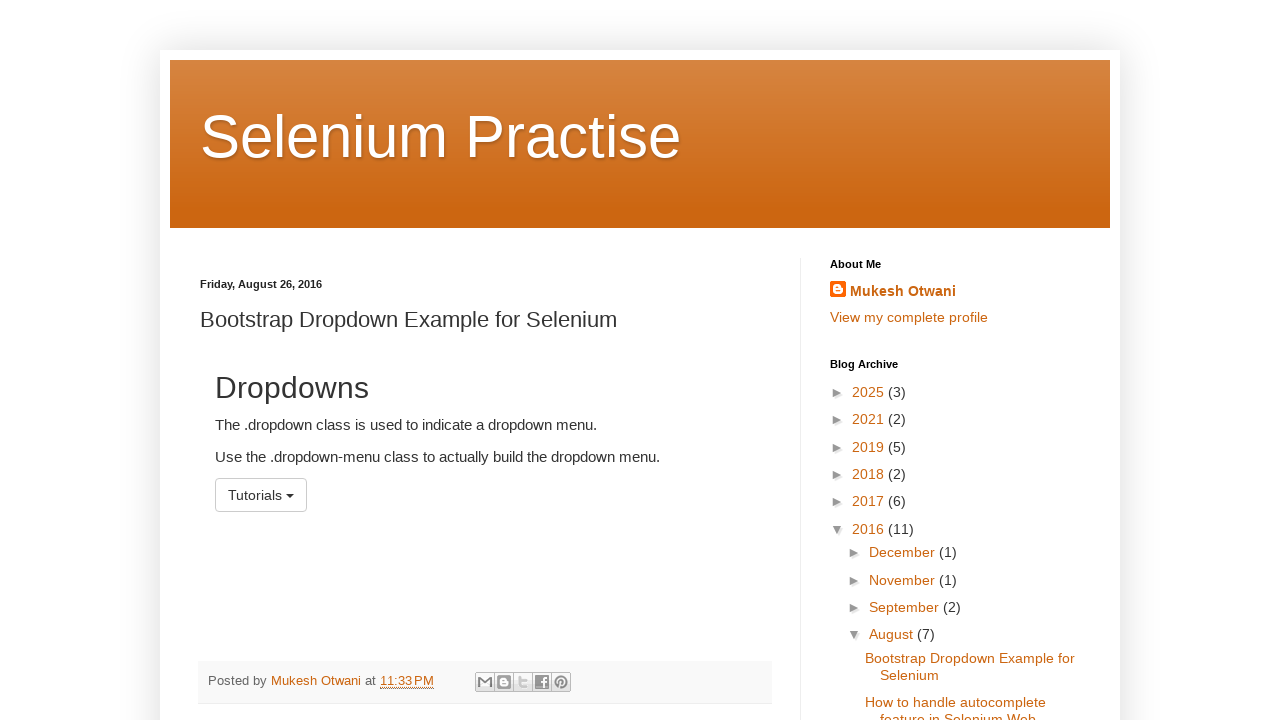

Clicked on dropdown menu to open it at (261, 495) on #menu1
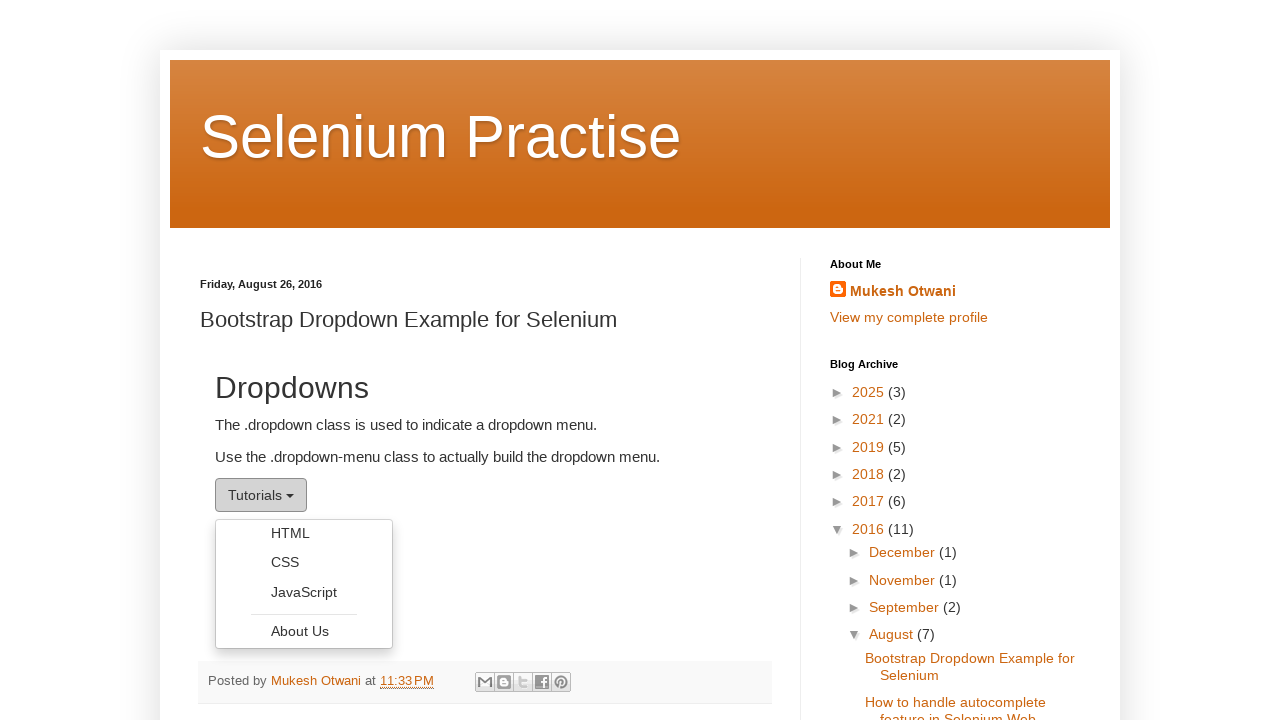

Found all dropdown menu items
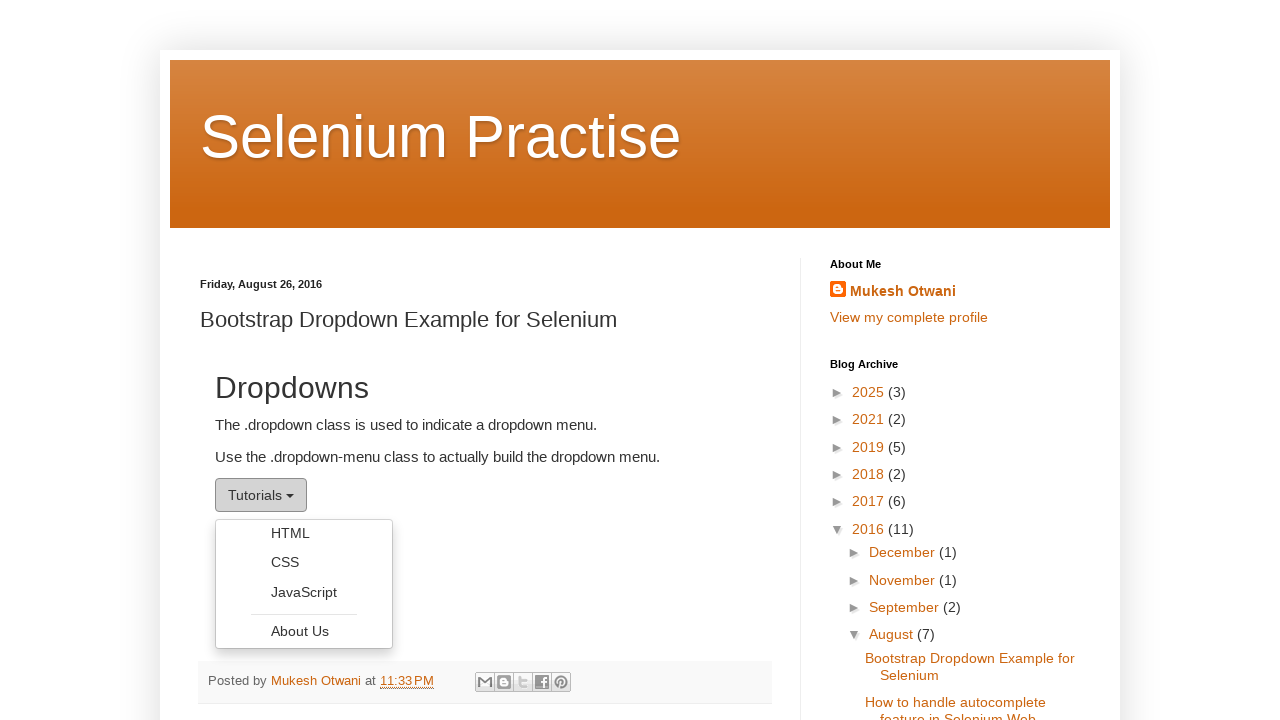

Retrieved text from menu item: 'HTML'
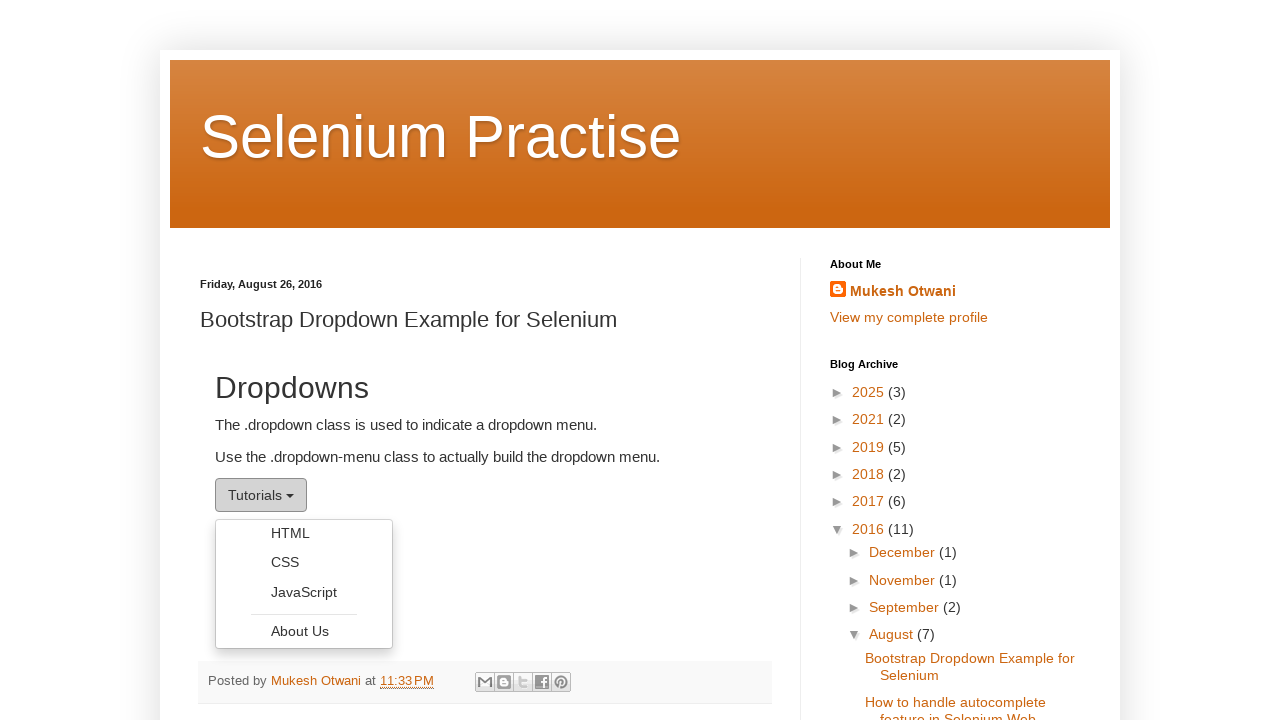

Retrieved text from menu item: 'CSS'
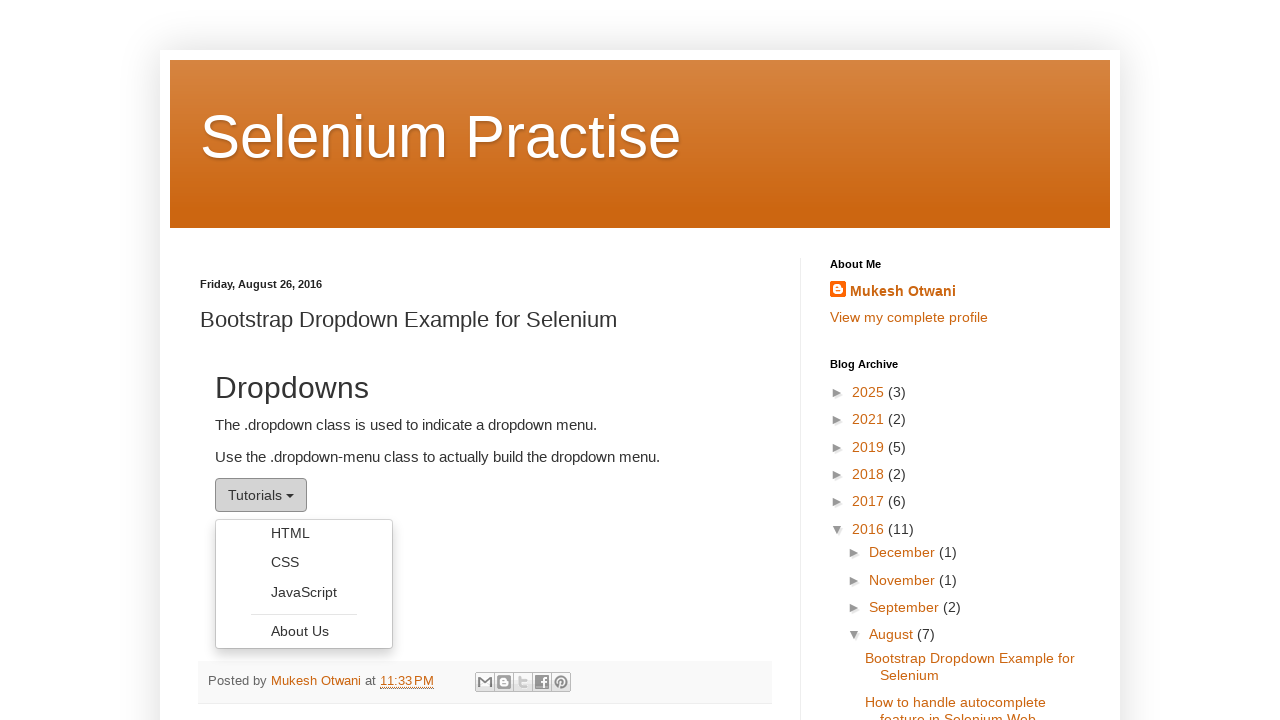

Retrieved text from menu item: 'JavaScript'
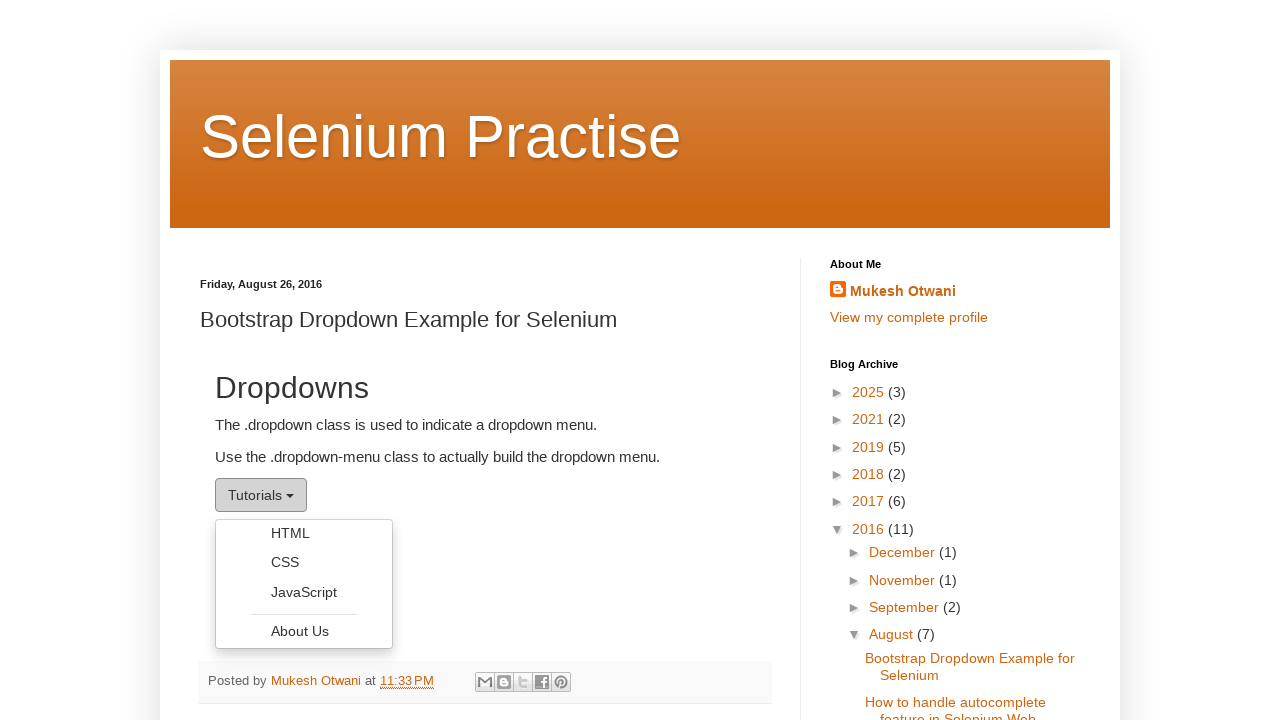

Clicked on JavaScript menu option at (304, 592) on ul.dropdown-menu li a >> nth=2
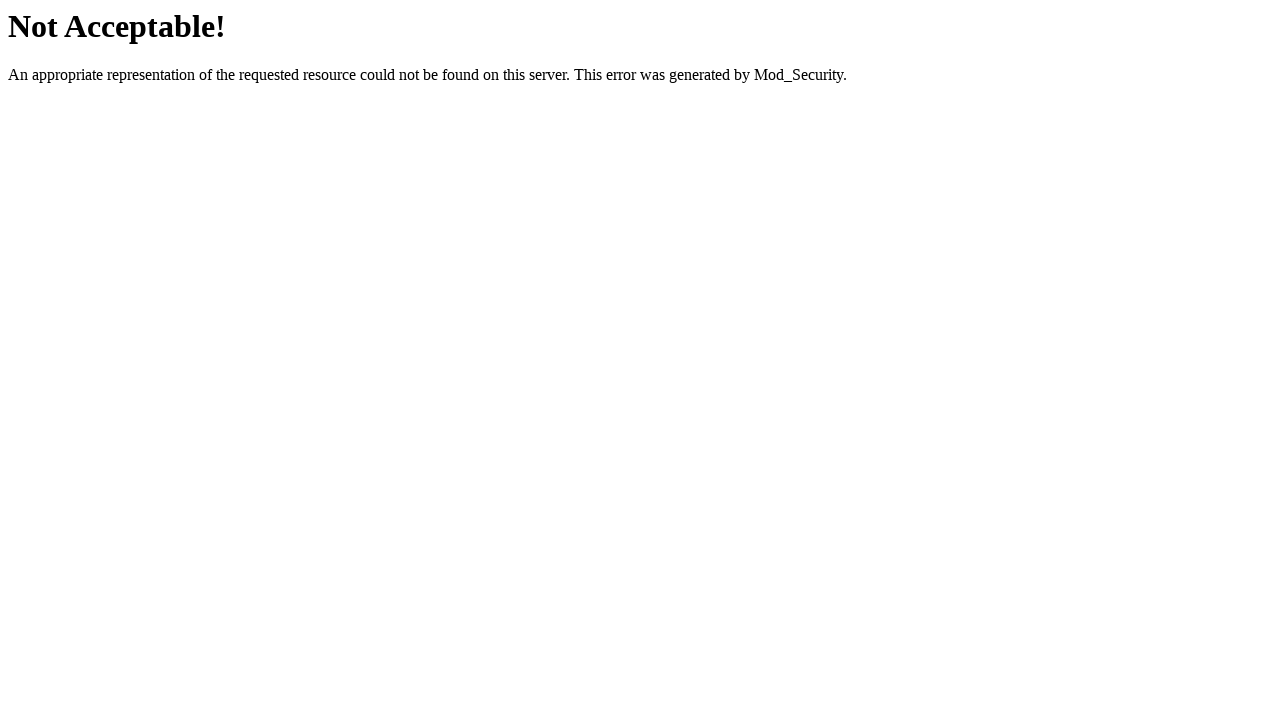

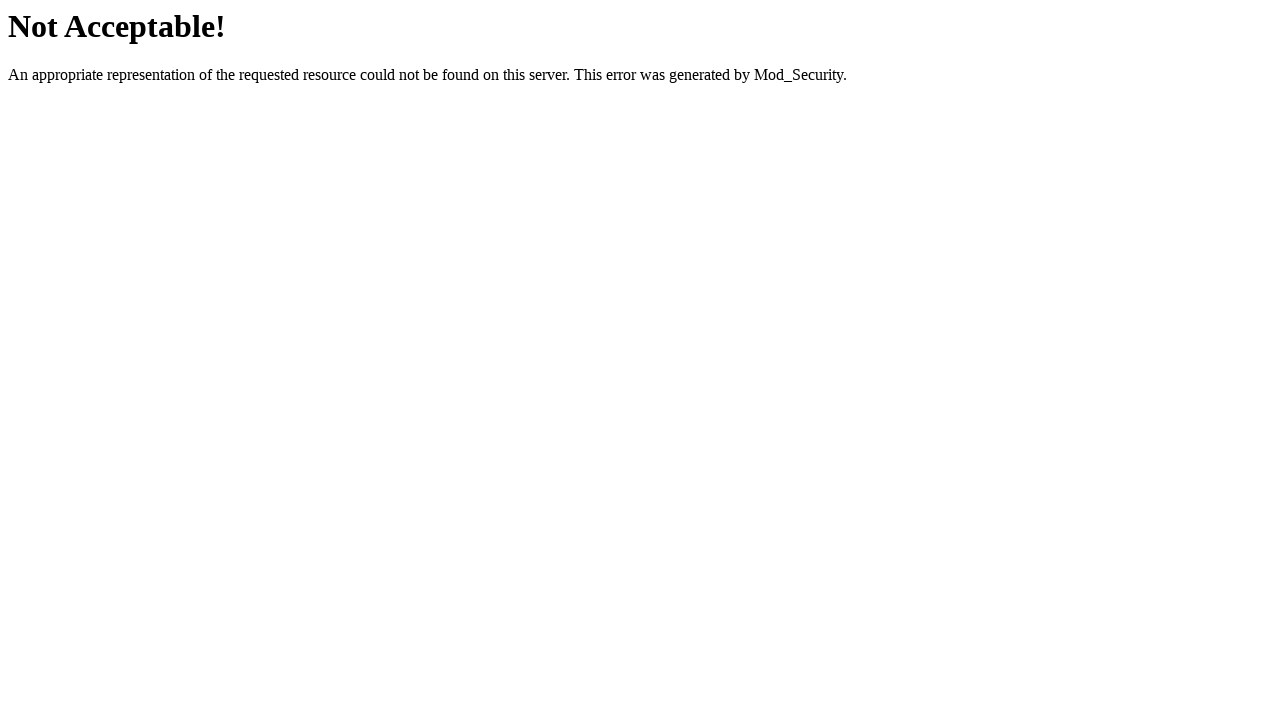